Tests keyboard navigation and selection in an autocomplete field by using arrow keys and enter

Starting URL: https://demoqa.com/auto-complete

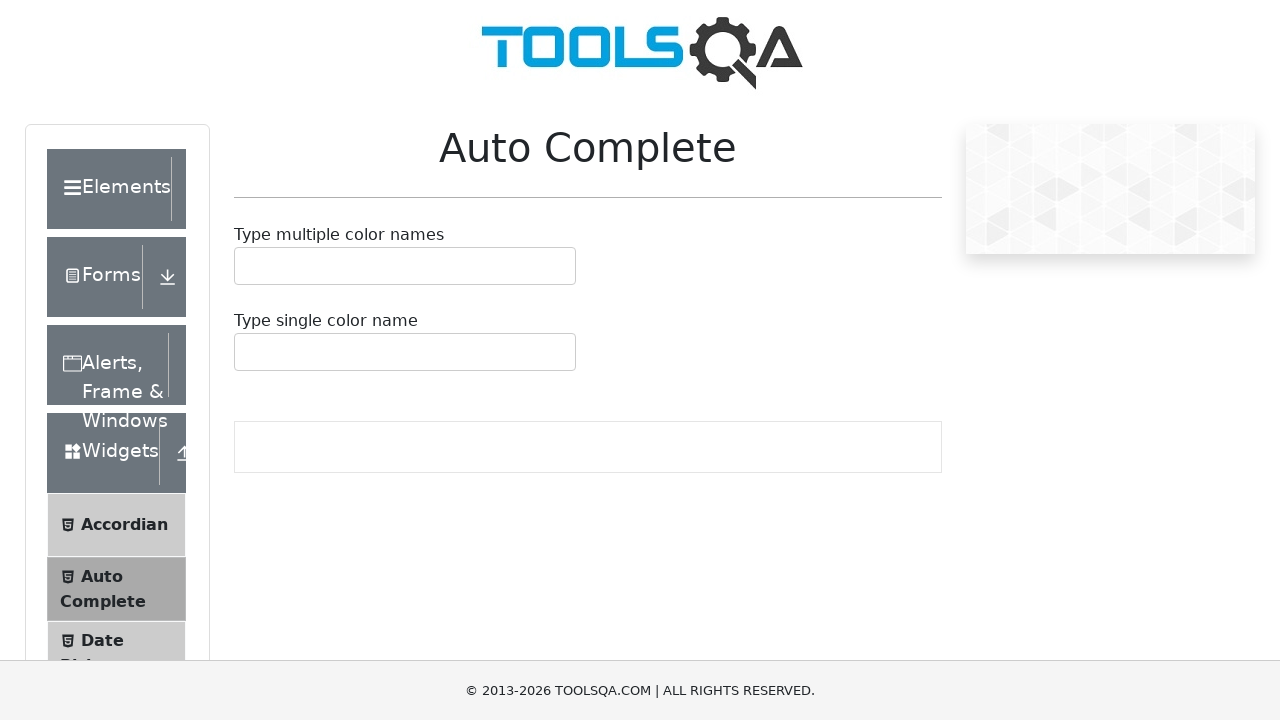

Typed 'g' in autocomplete field on //input[@id='autoCompleteMultipleInput']
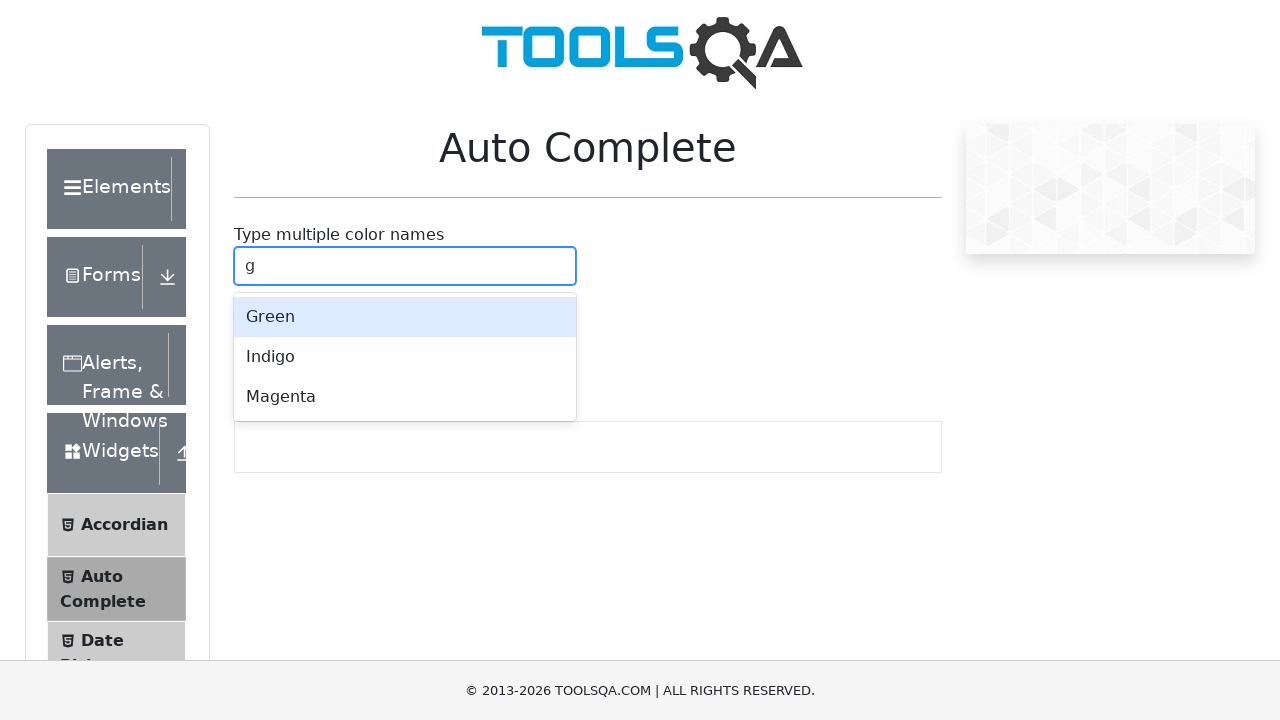

Pressed ArrowDown to navigate down in autocomplete suggestions
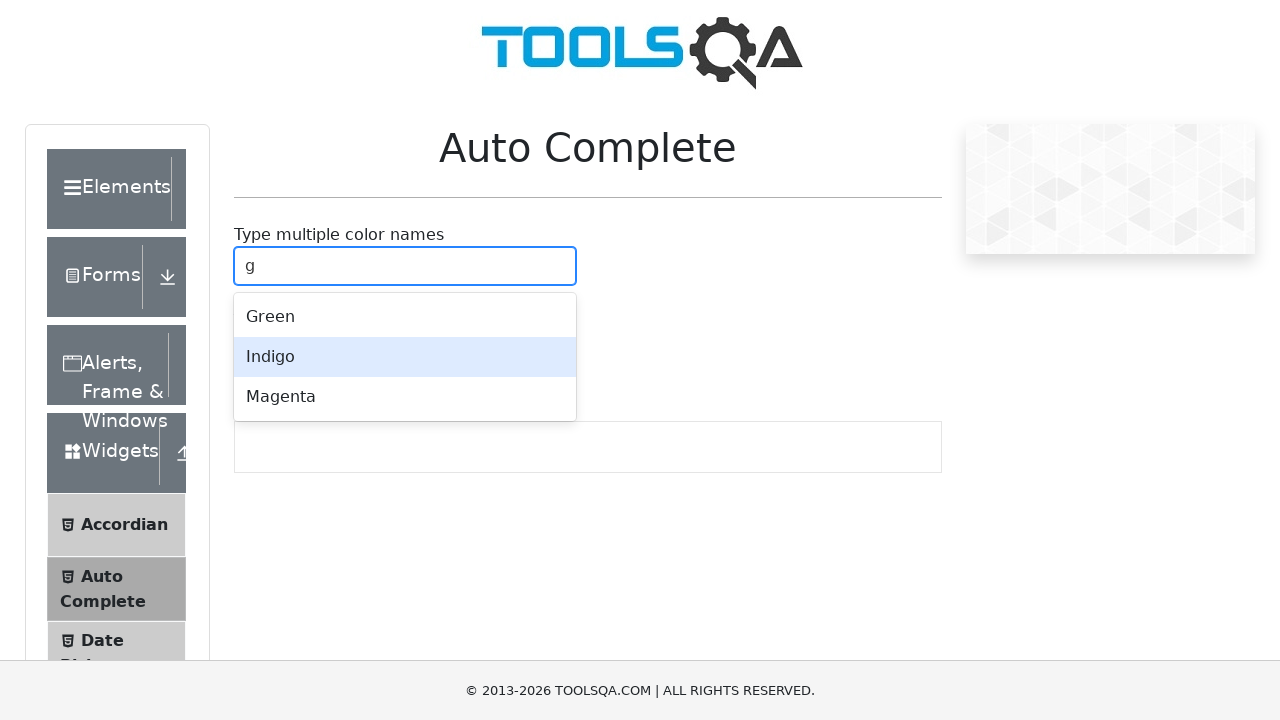

Pressed ArrowDown again to navigate further in suggestions
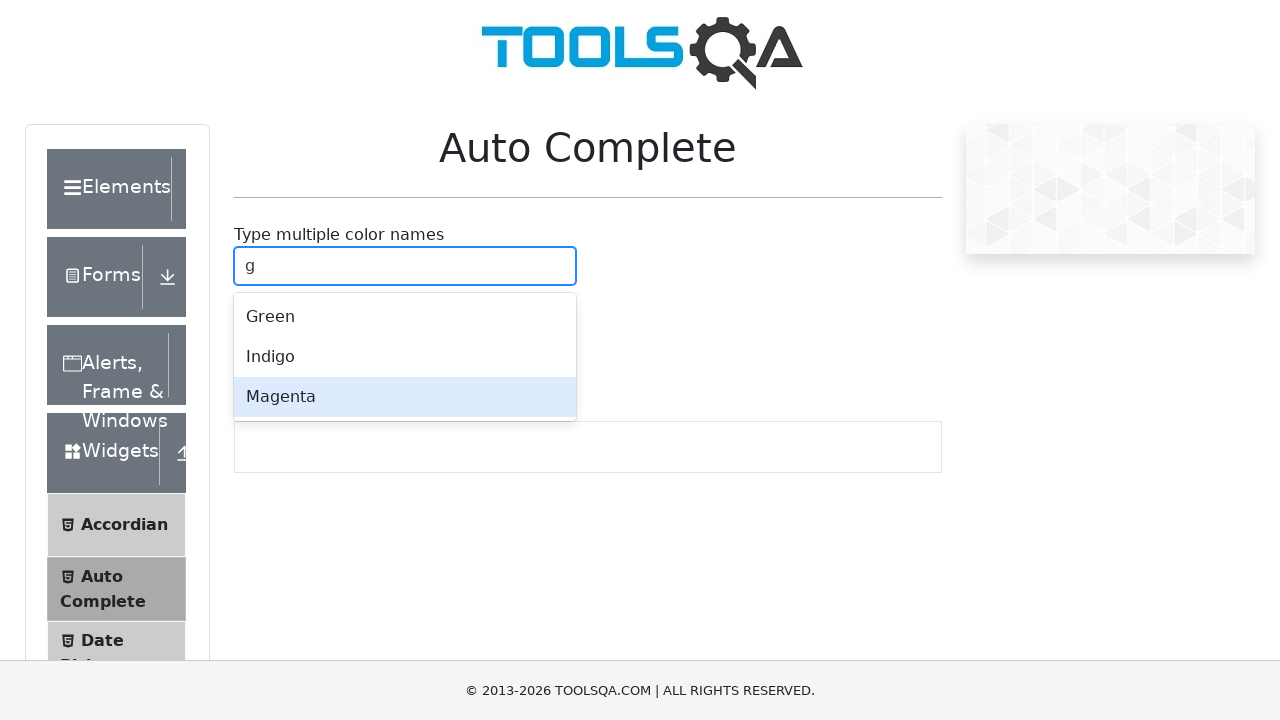

Pressed Enter to select the highlighted suggestion
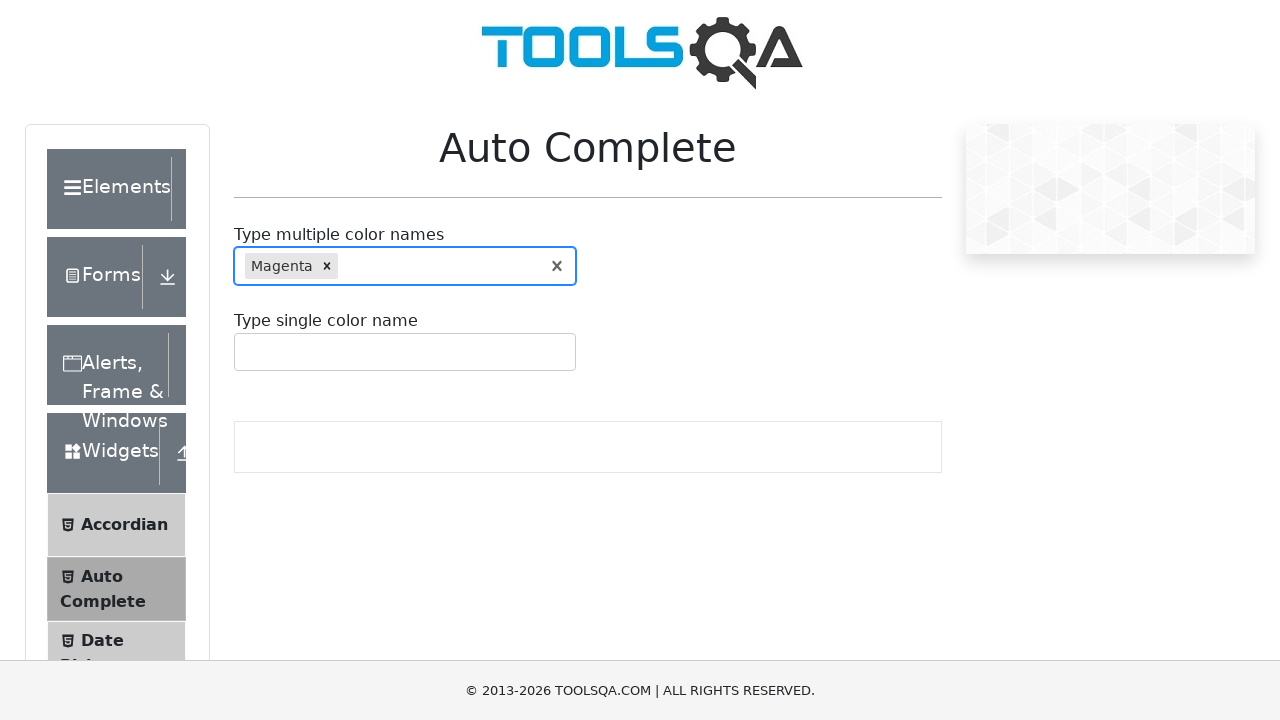

Typed 'r' in autocomplete field on //input[@id='autoCompleteMultipleInput']
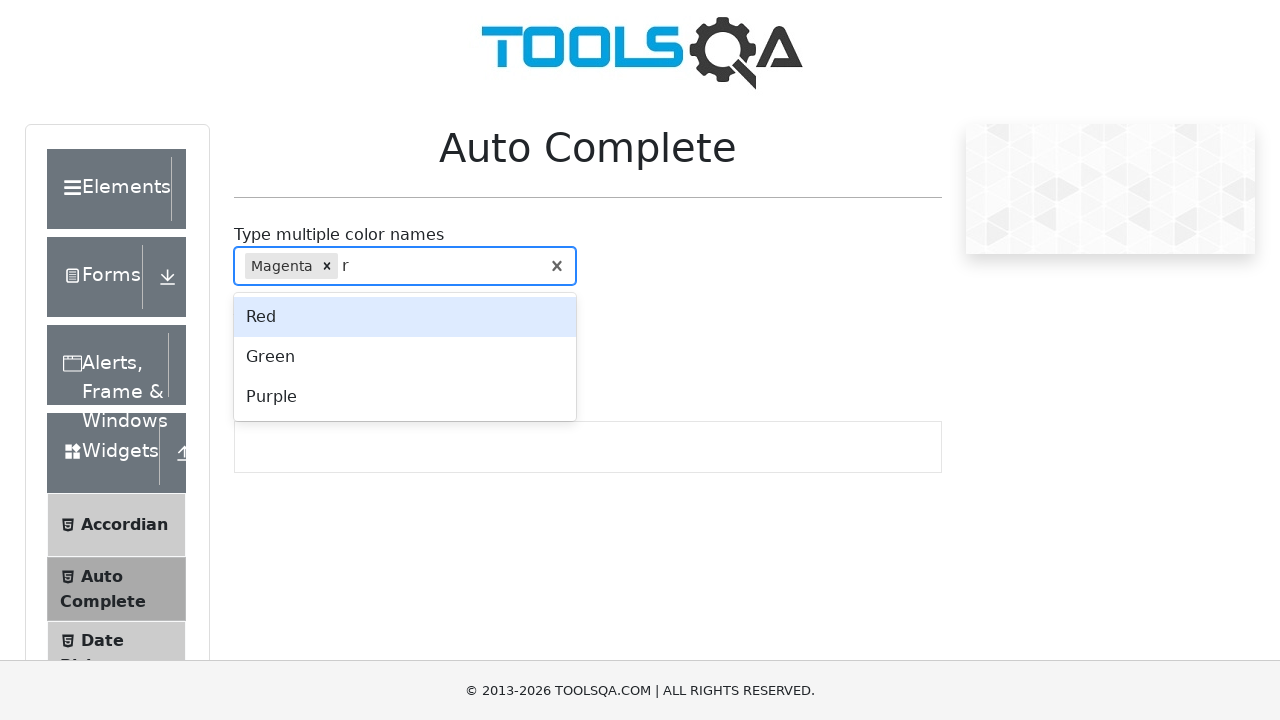

Pressed ArrowDown to navigate down in autocomplete suggestions
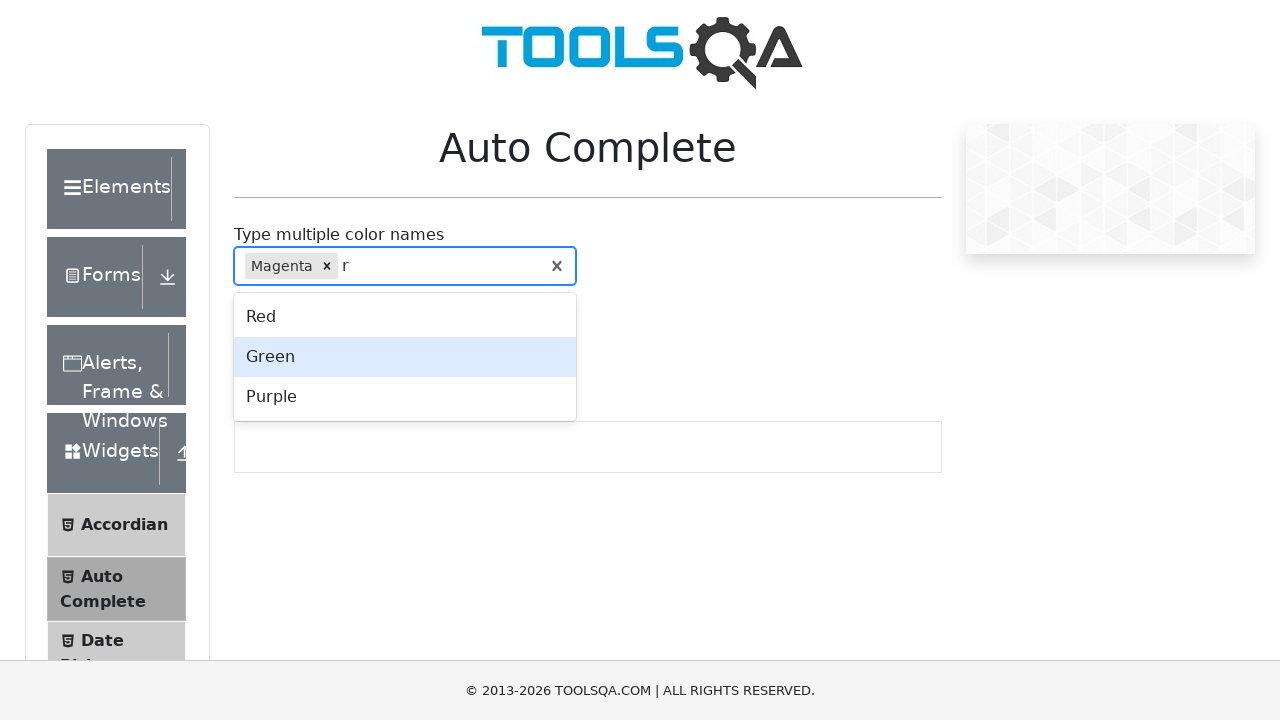

Pressed ArrowDown again to navigate further in suggestions
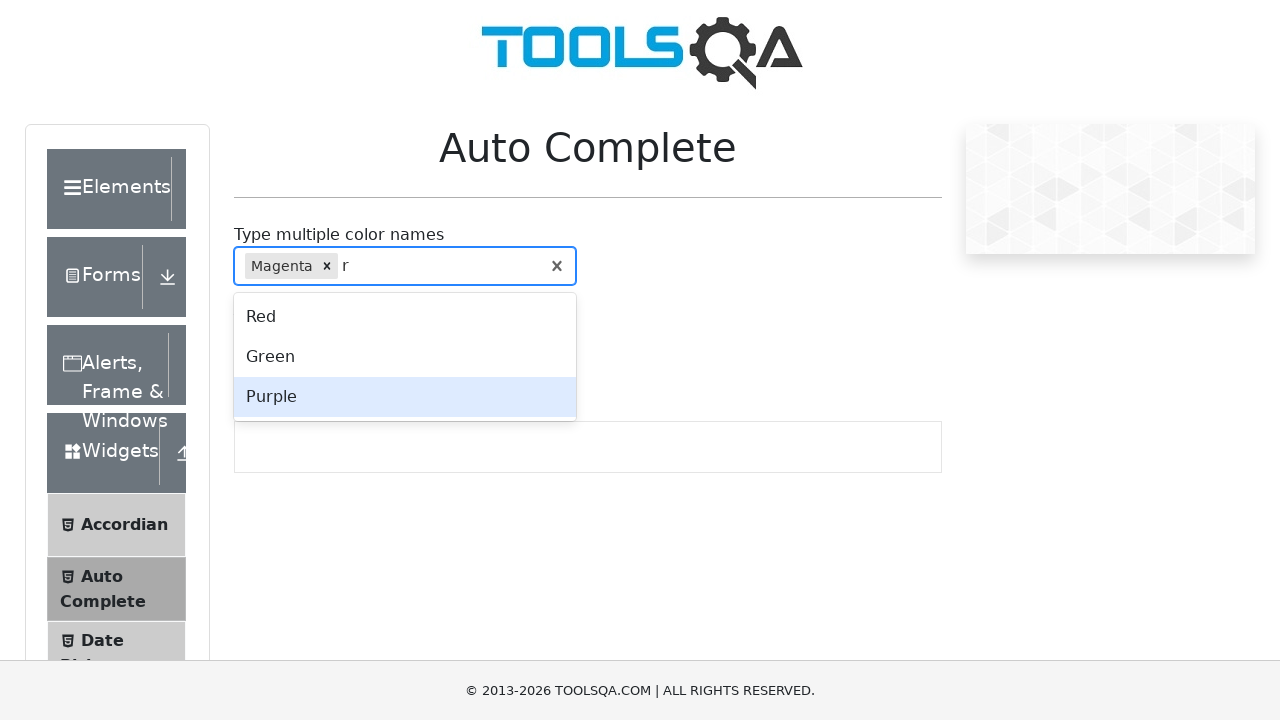

Pressed Enter to select the highlighted suggestion
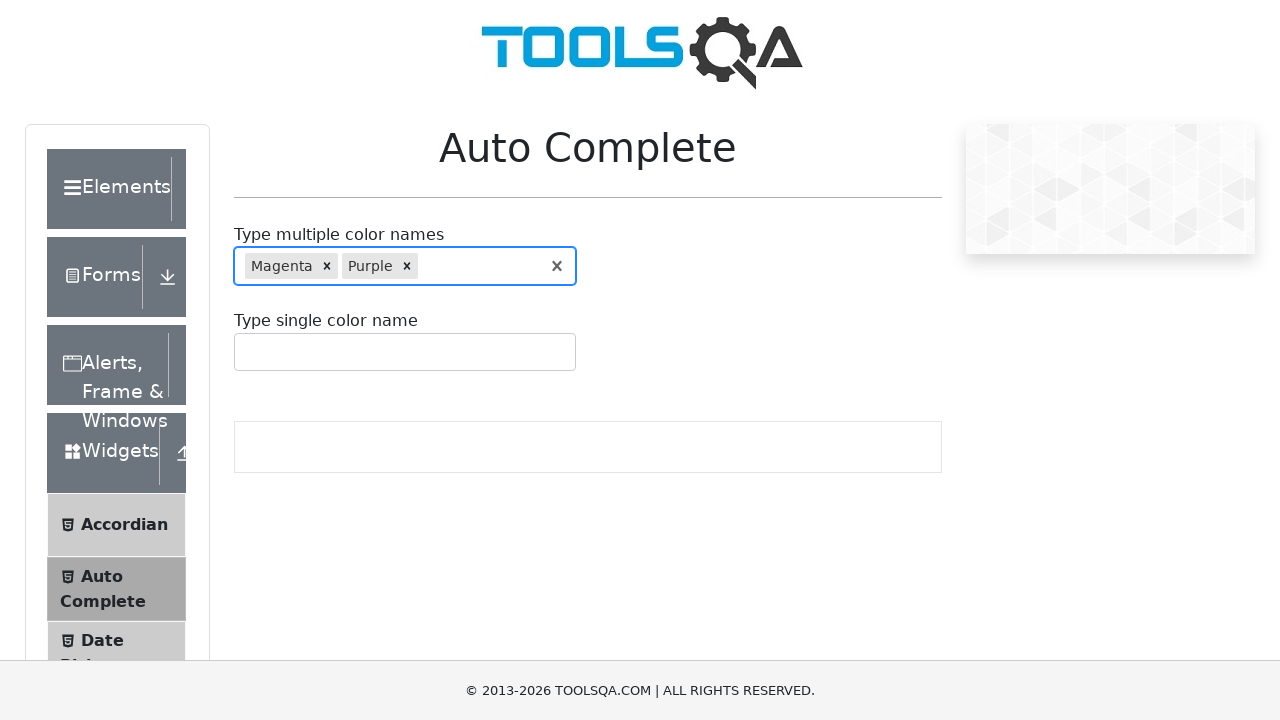

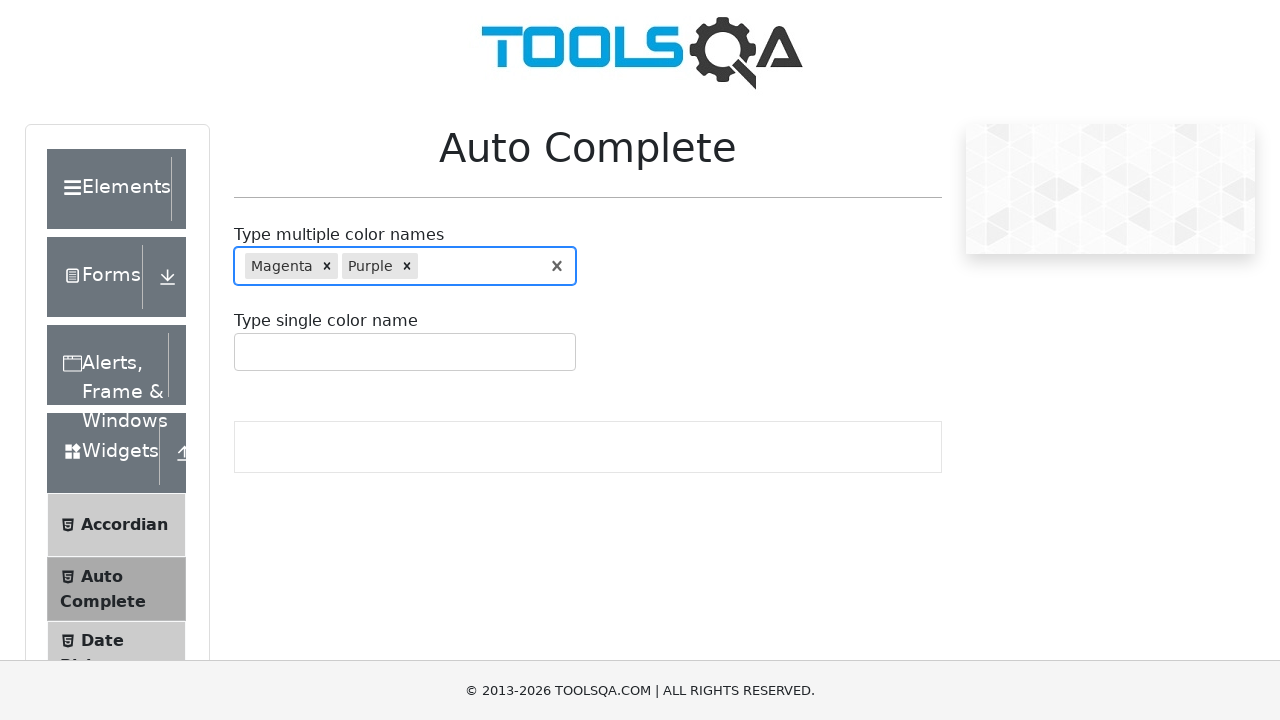